Tests modal functionality by opening a form modal, filling in a name field, and closing the modal

Starting URL: https://practice-automation.com/modals/

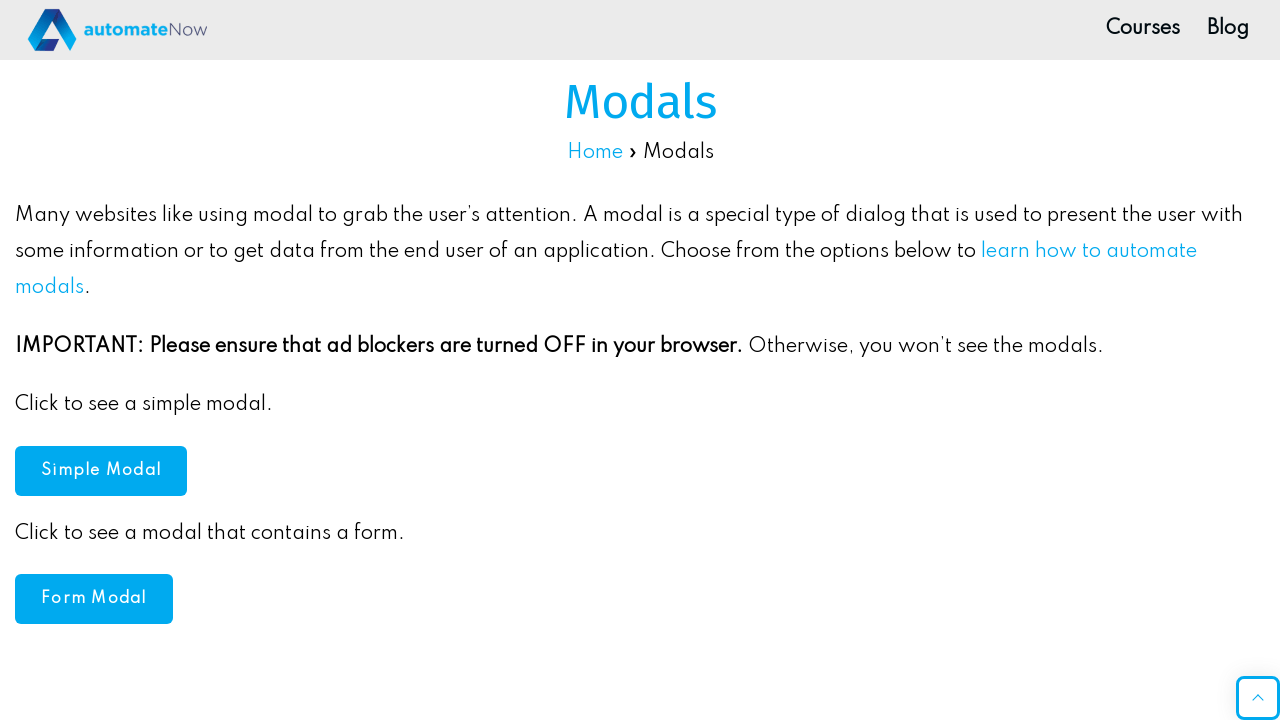

Clicked to open the form modal at (94, 599) on #formModal
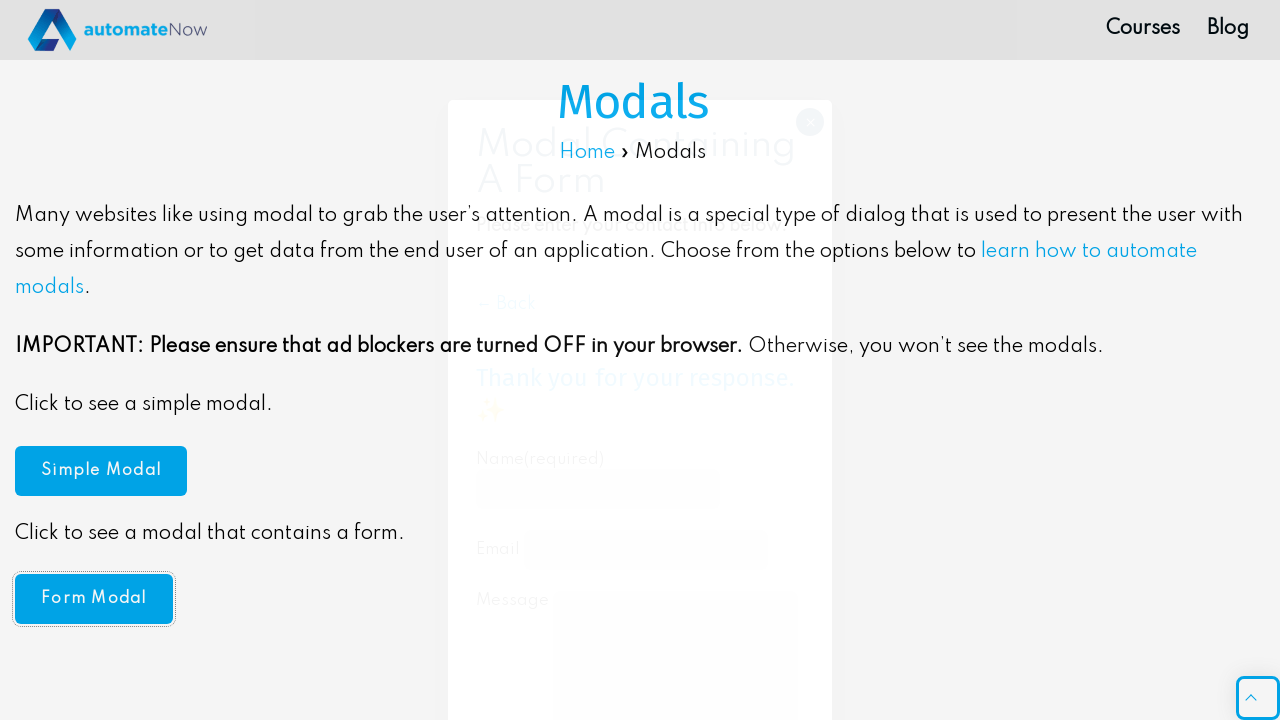

Name field became visible
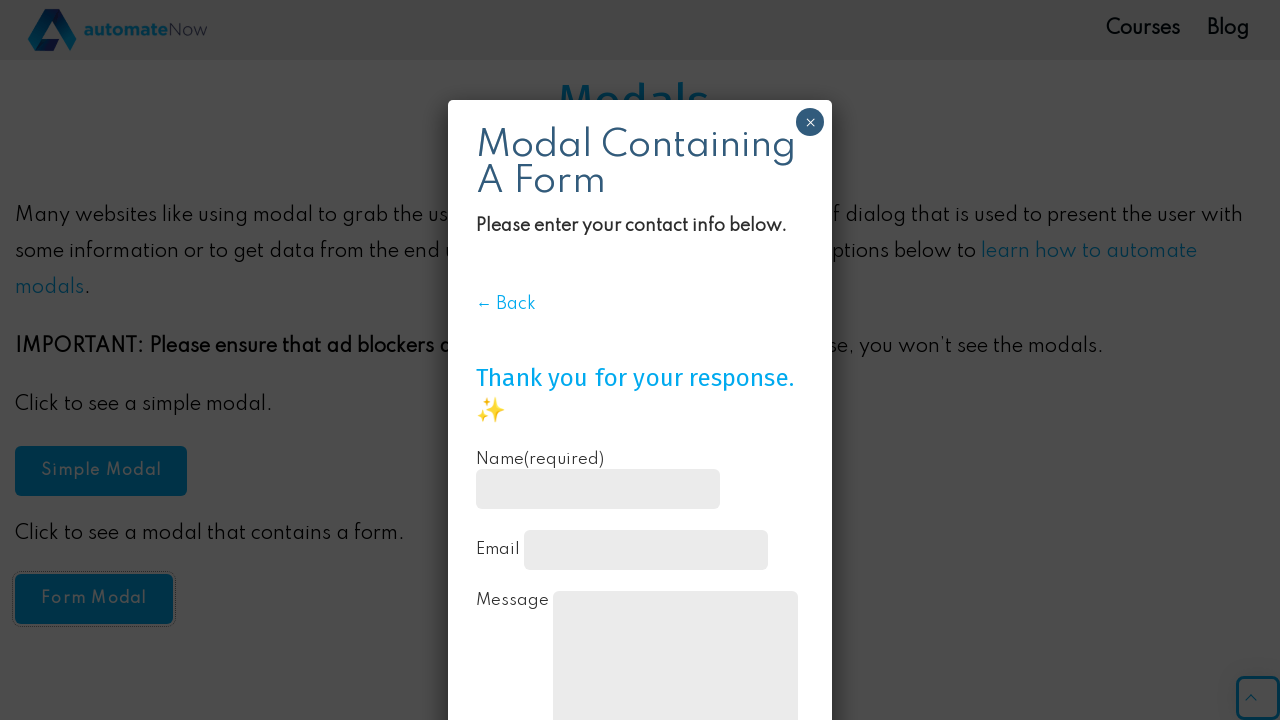

Filled name field with 'testuser7x9k' on #g1051-name
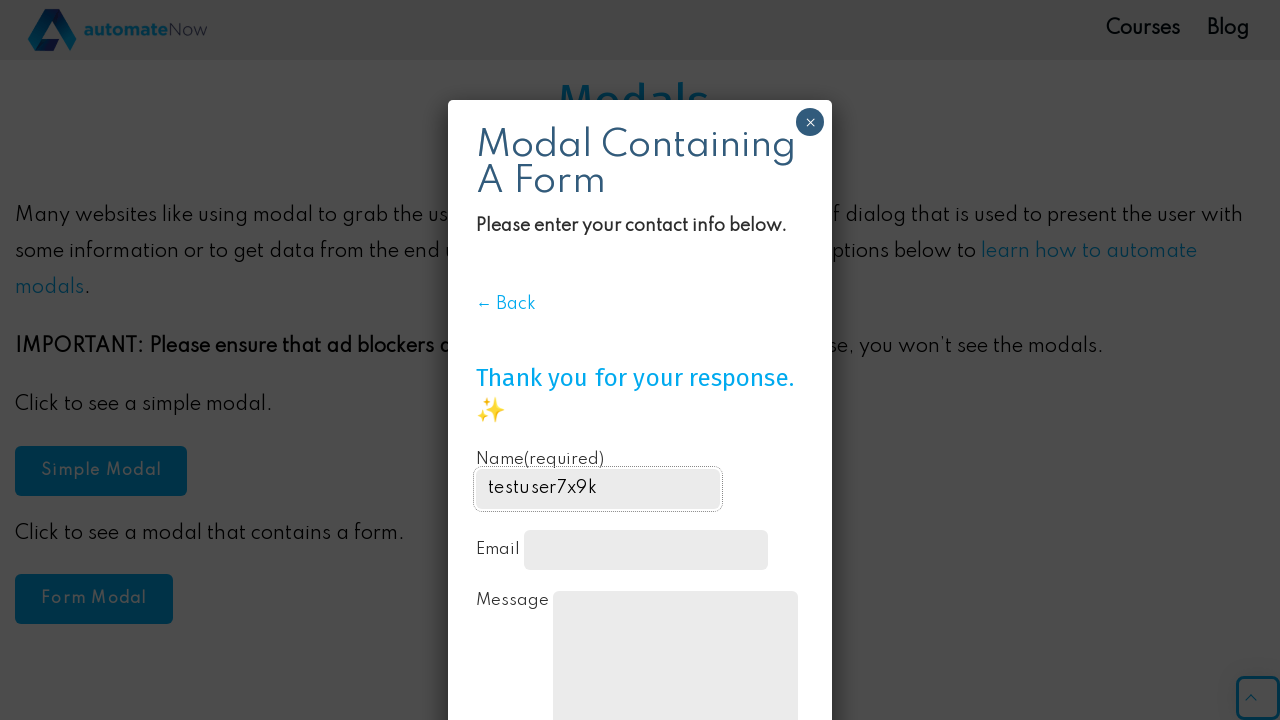

Clicked close button to close the modal at (810, 122) on xpath=//div[@id='popmake-674']//button[@aria-label='Close']
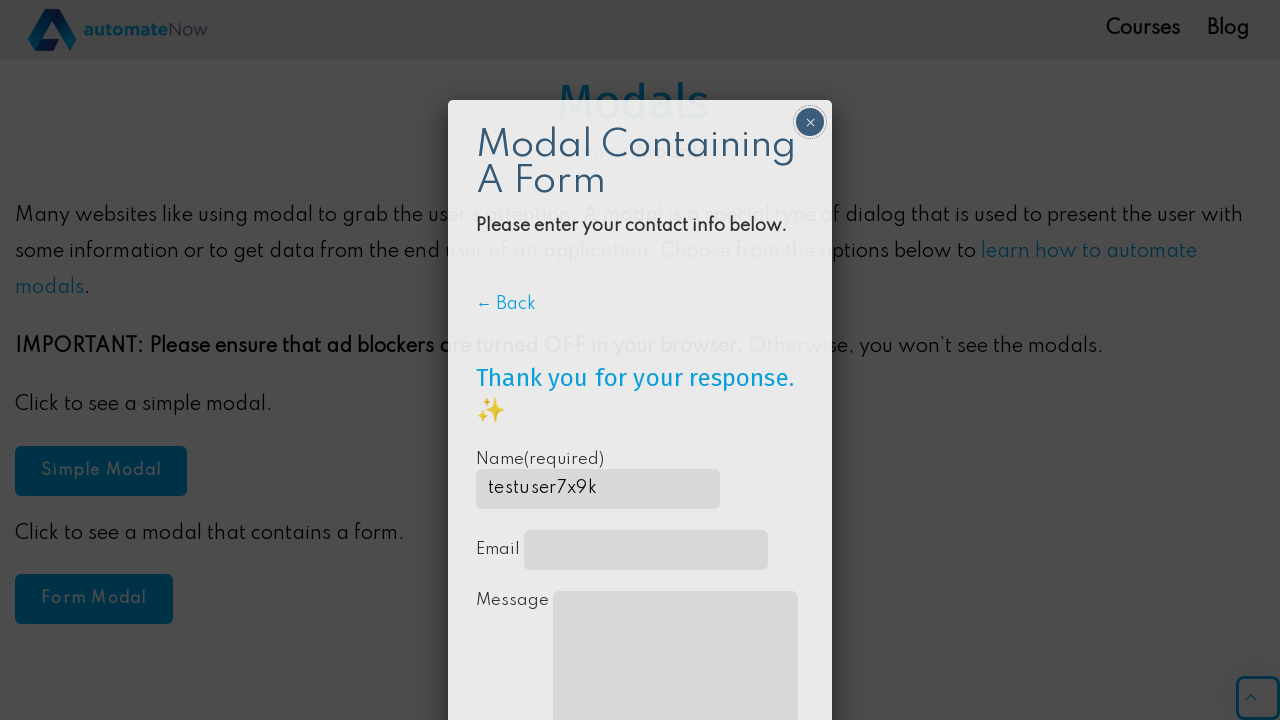

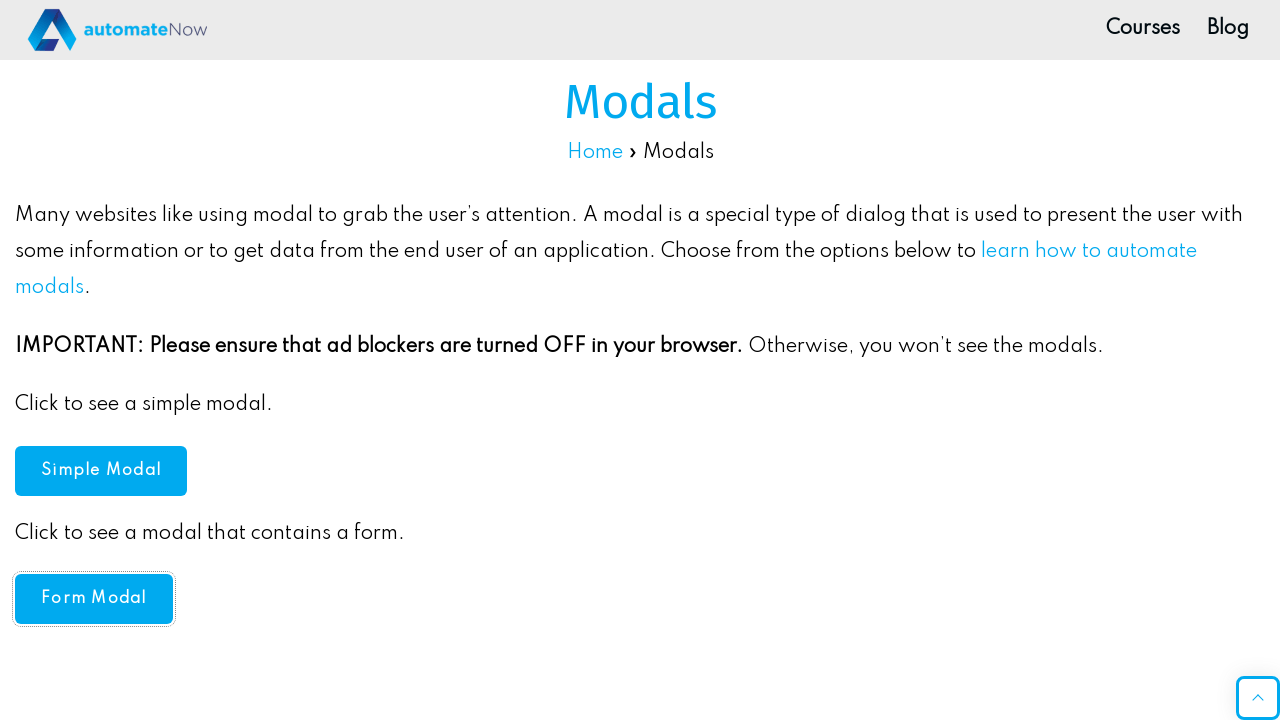